Tests e-commerce cart functionality by adding specific vegetables (Cucumber, Brocolli, Beetroot) to cart, proceeding to checkout, and applying a promo code

Starting URL: https://rahulshettyacademy.com/seleniumPractise/

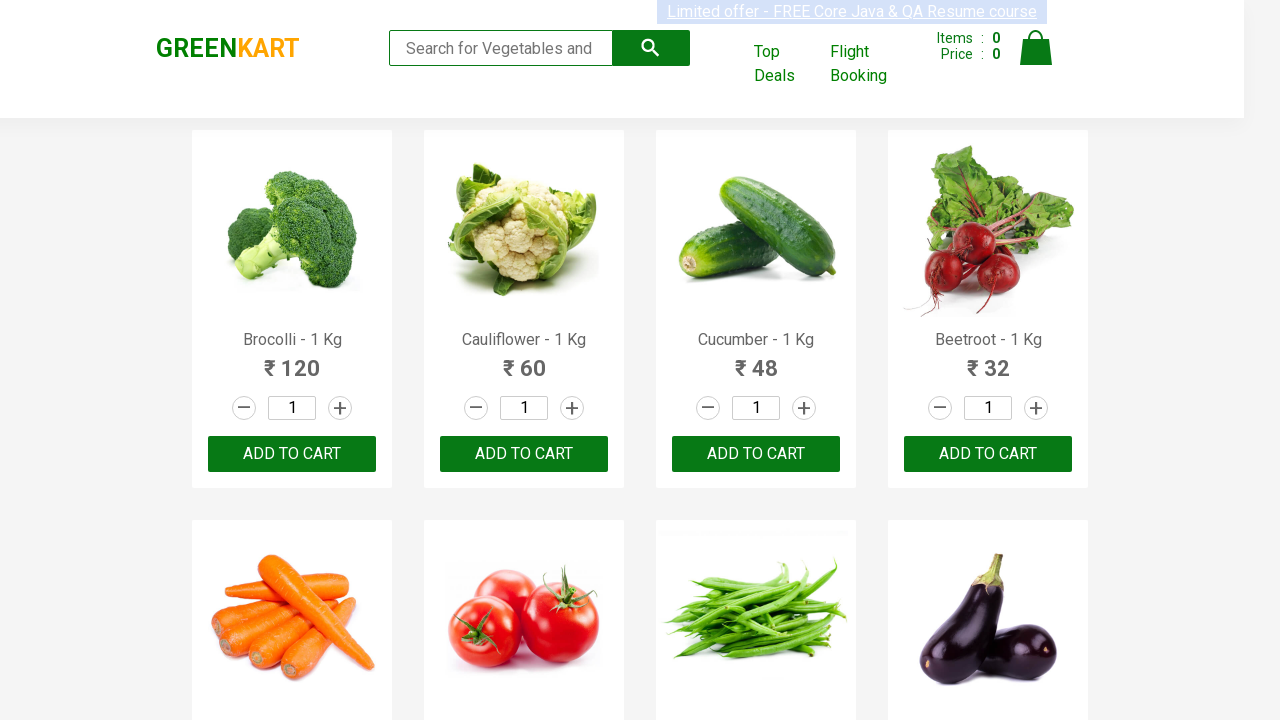

Waited for product list to load
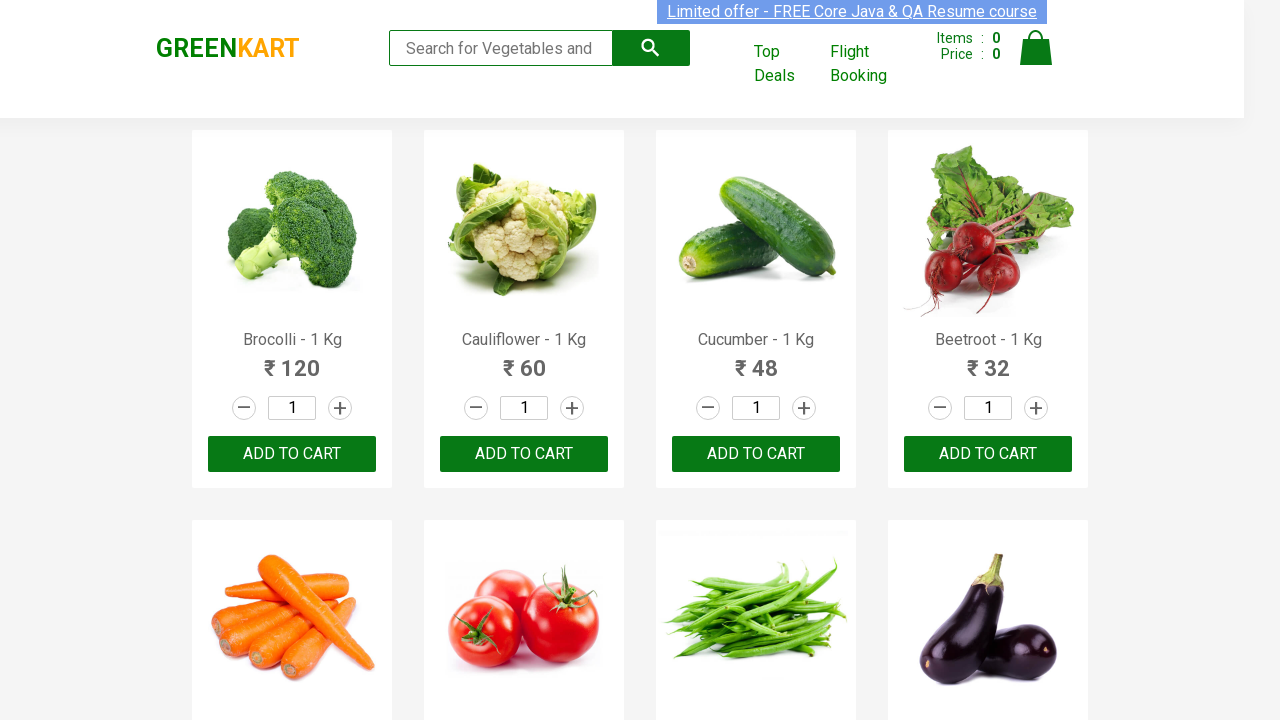

Retrieved all product name elements
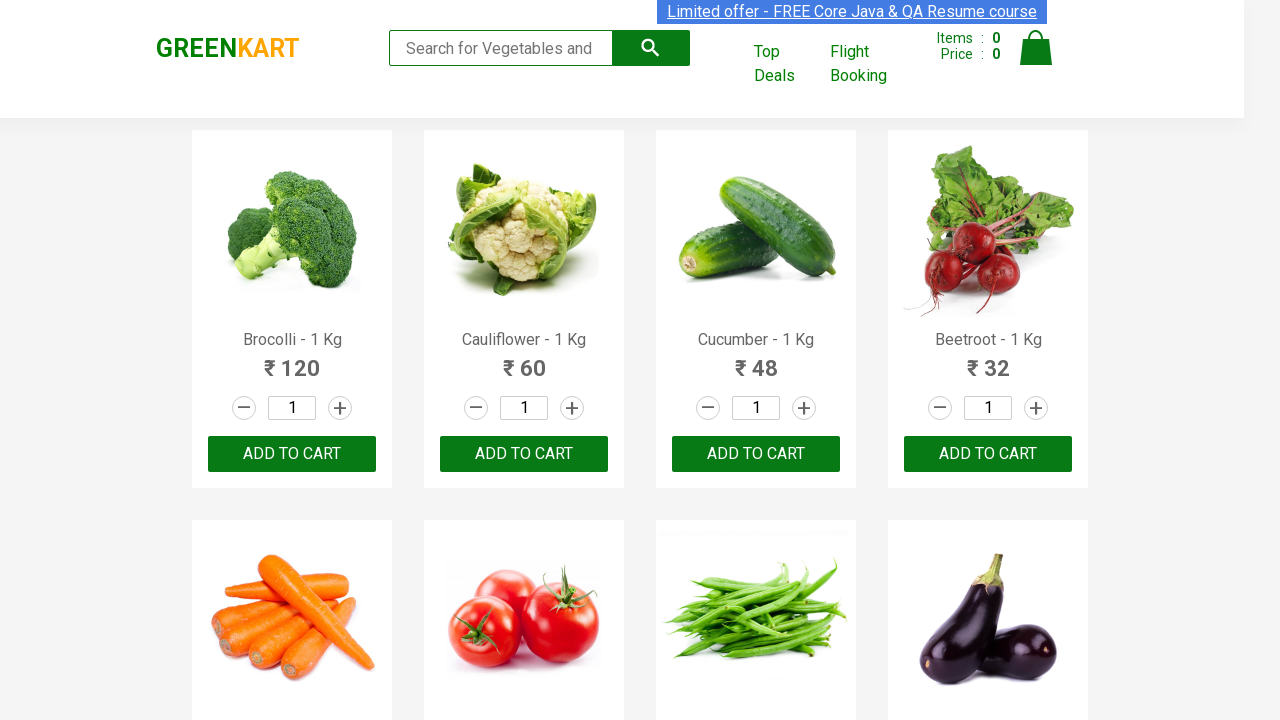

Retrieved all add to cart buttons
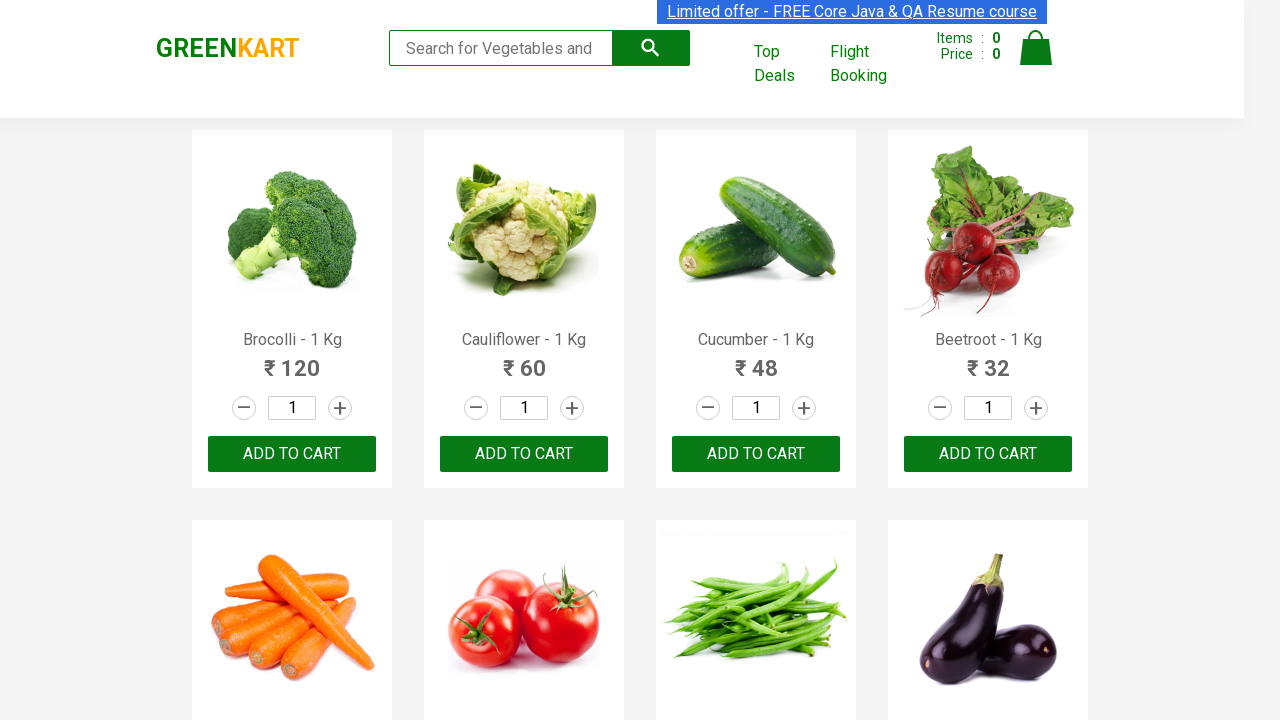

Added Brocolli to cart at (292, 454) on xpath=//div[@class='product-action']/button >> nth=0
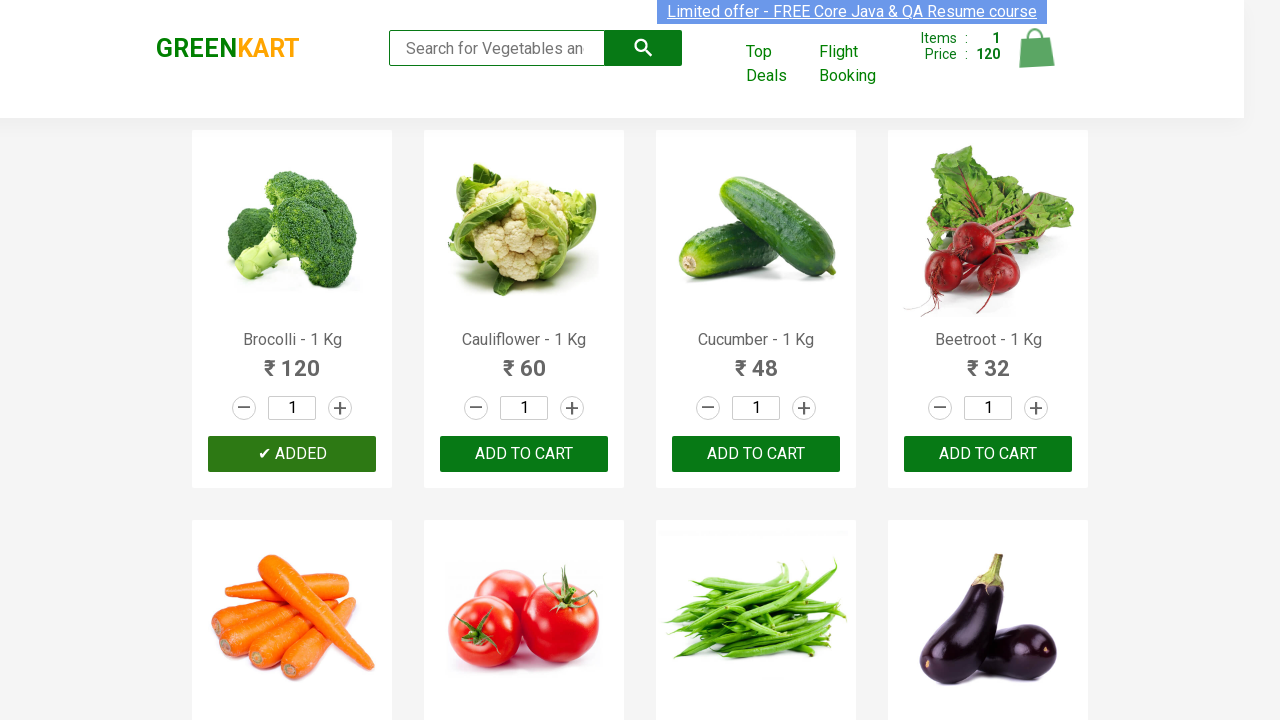

Added Cucumber to cart at (756, 454) on xpath=//div[@class='product-action']/button >> nth=2
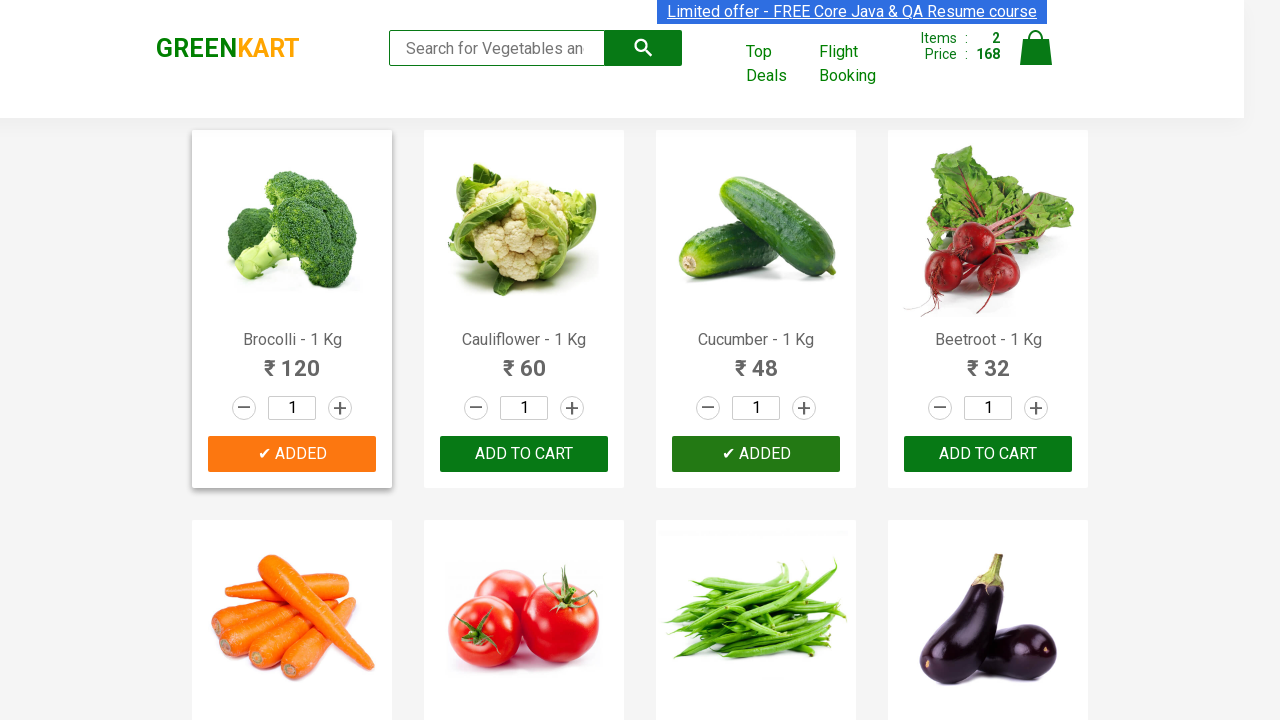

Added Beetroot to cart at (988, 454) on xpath=//div[@class='product-action']/button >> nth=3
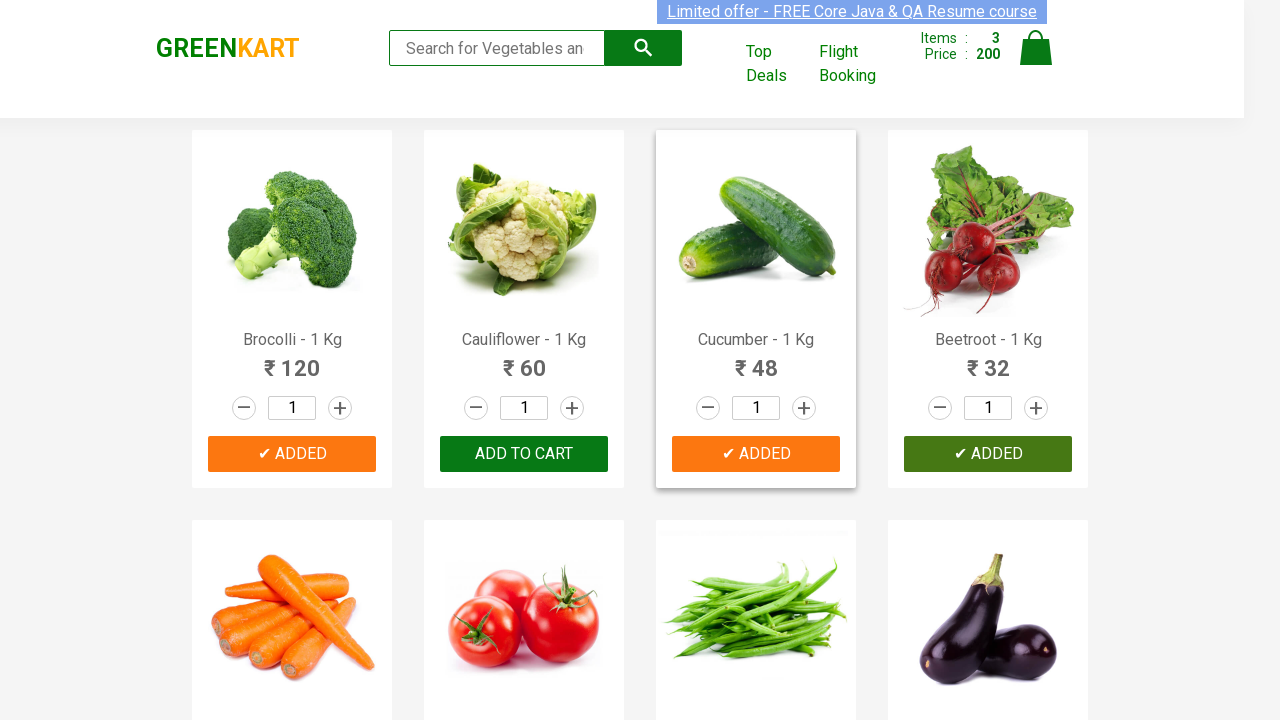

Clicked on cart icon to view cart at (1036, 48) on img[alt='Cart']
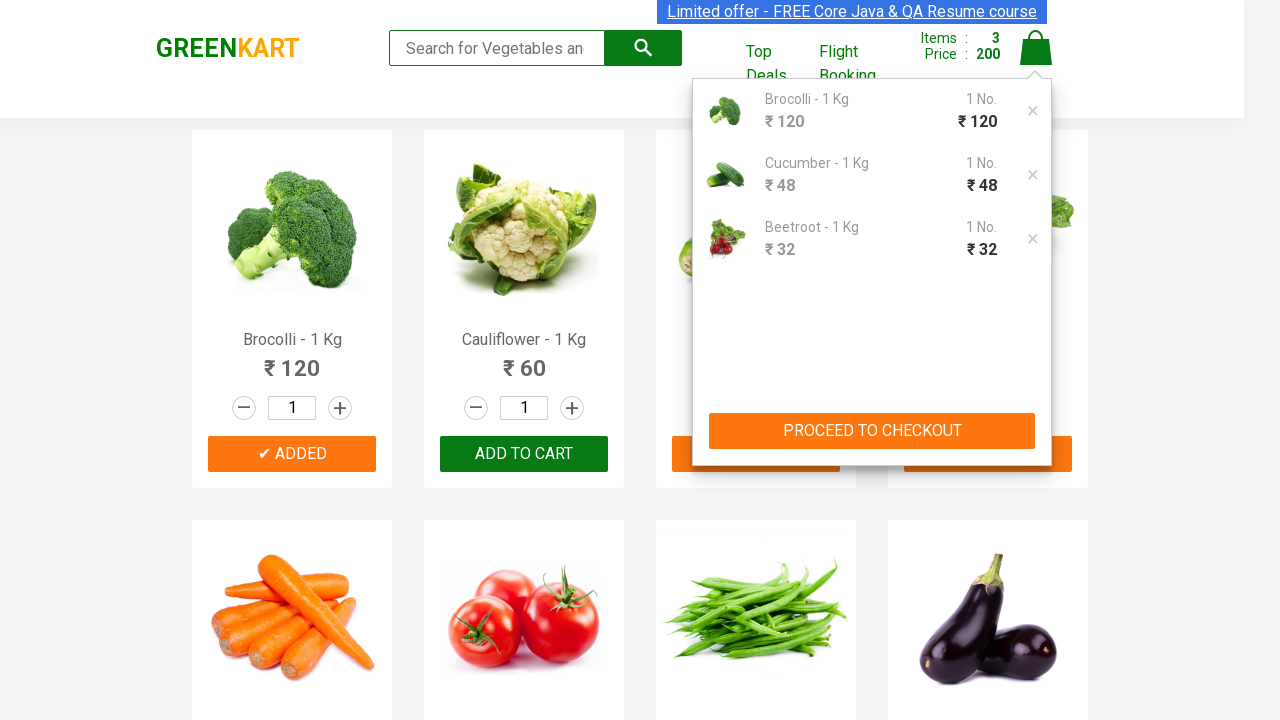

Clicked Proceed to Checkout button at (872, 431) on xpath=//button[.='PROCEED TO CHECKOUT']
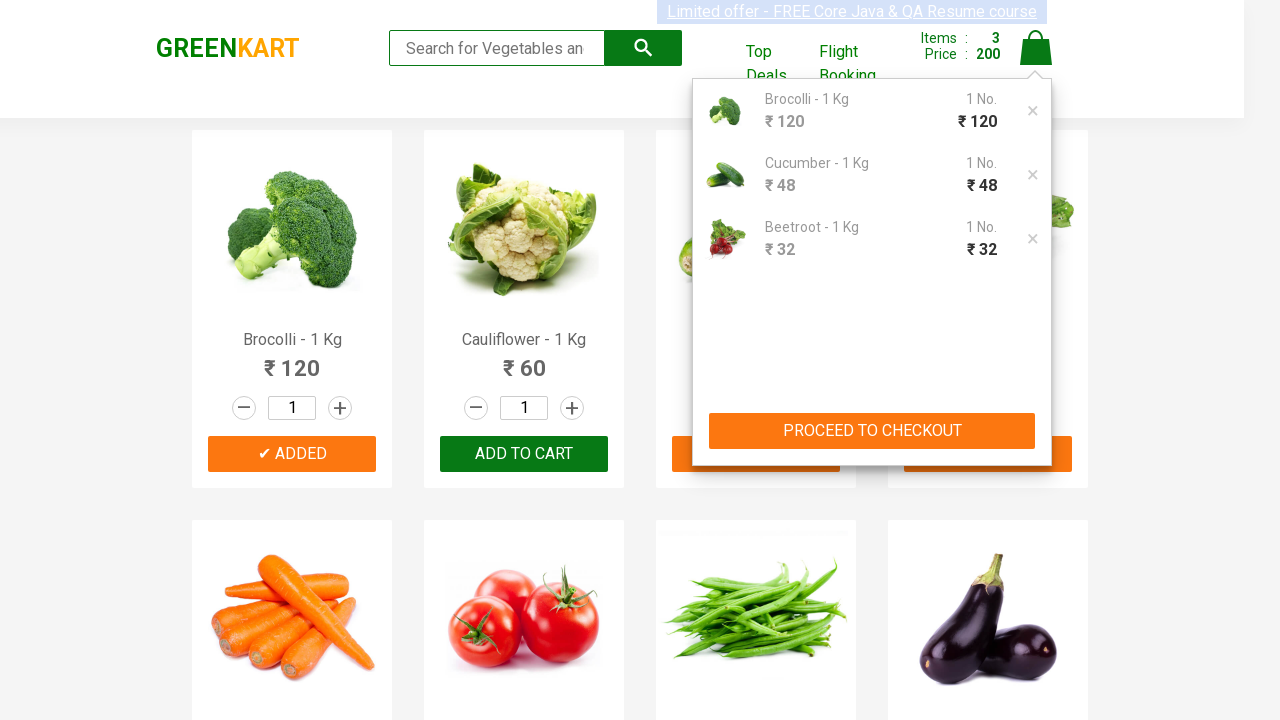

Checkout page loaded with promo code input visible
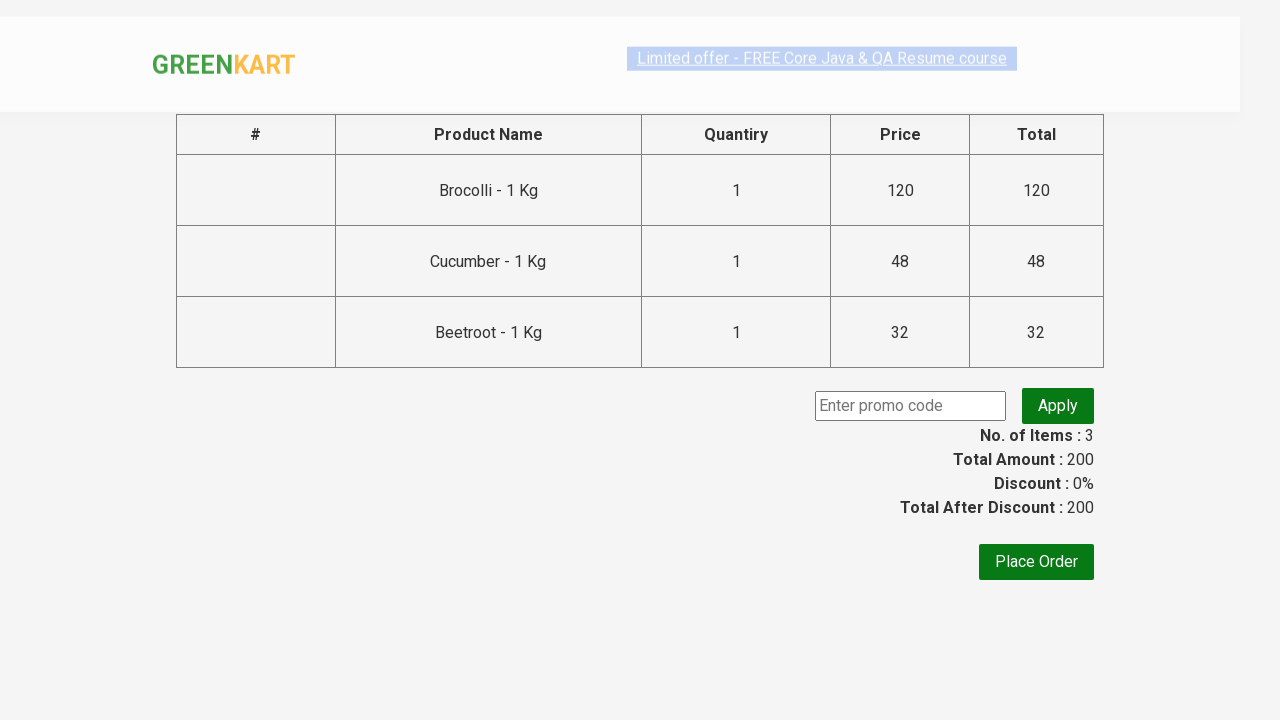

Entered promo code 'rahulshettyacademy' on input.promoCode
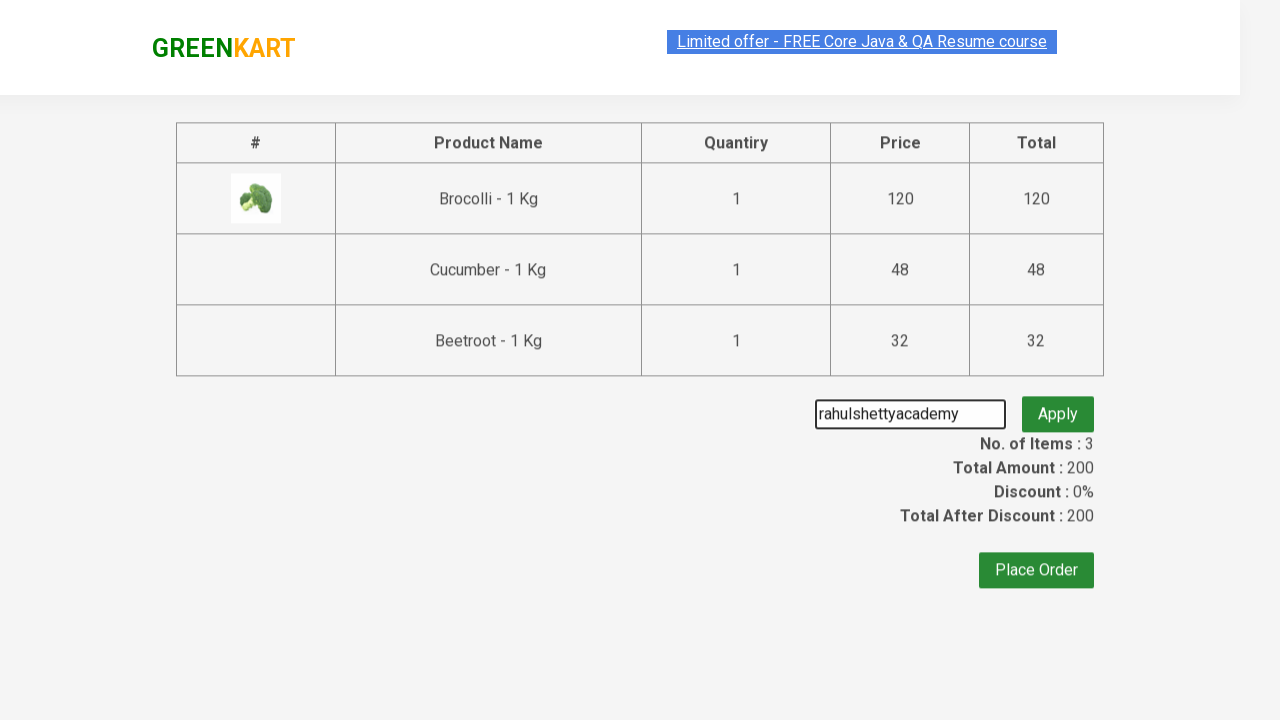

Clicked Apply button to apply promo code at (1058, 406) on button.promoBtn
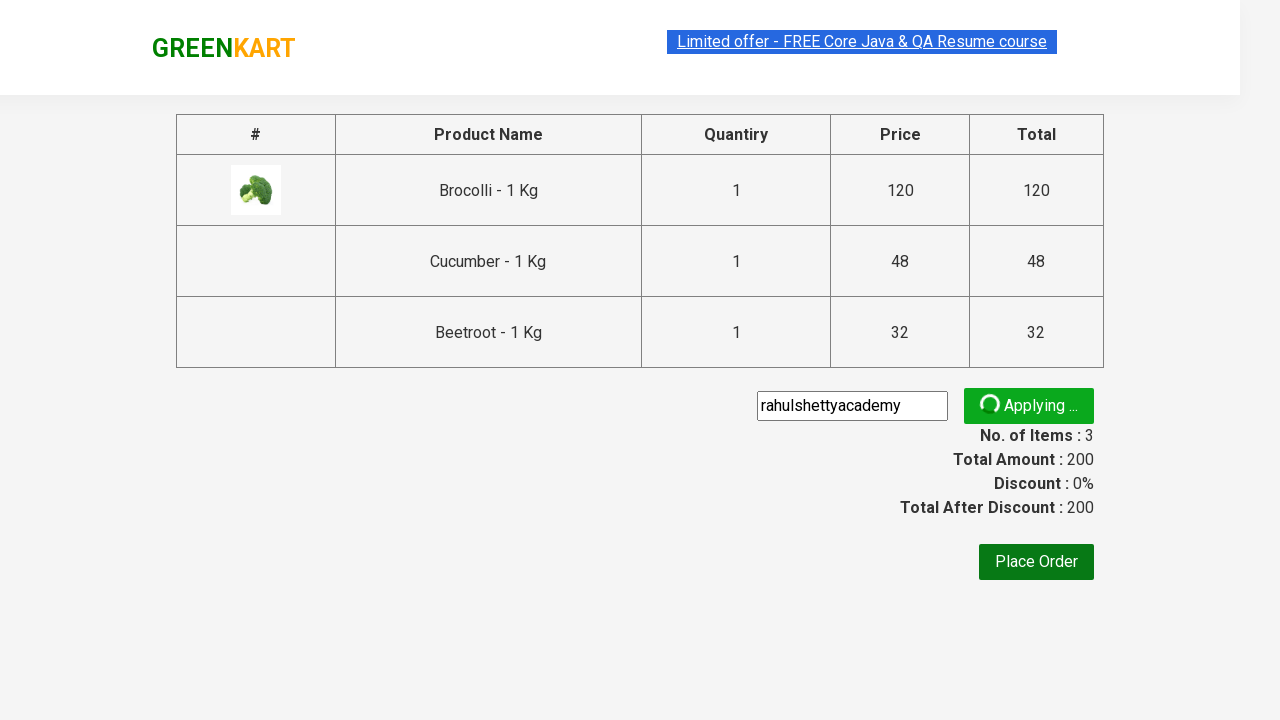

Promo code applied successfully, confirmation message displayed
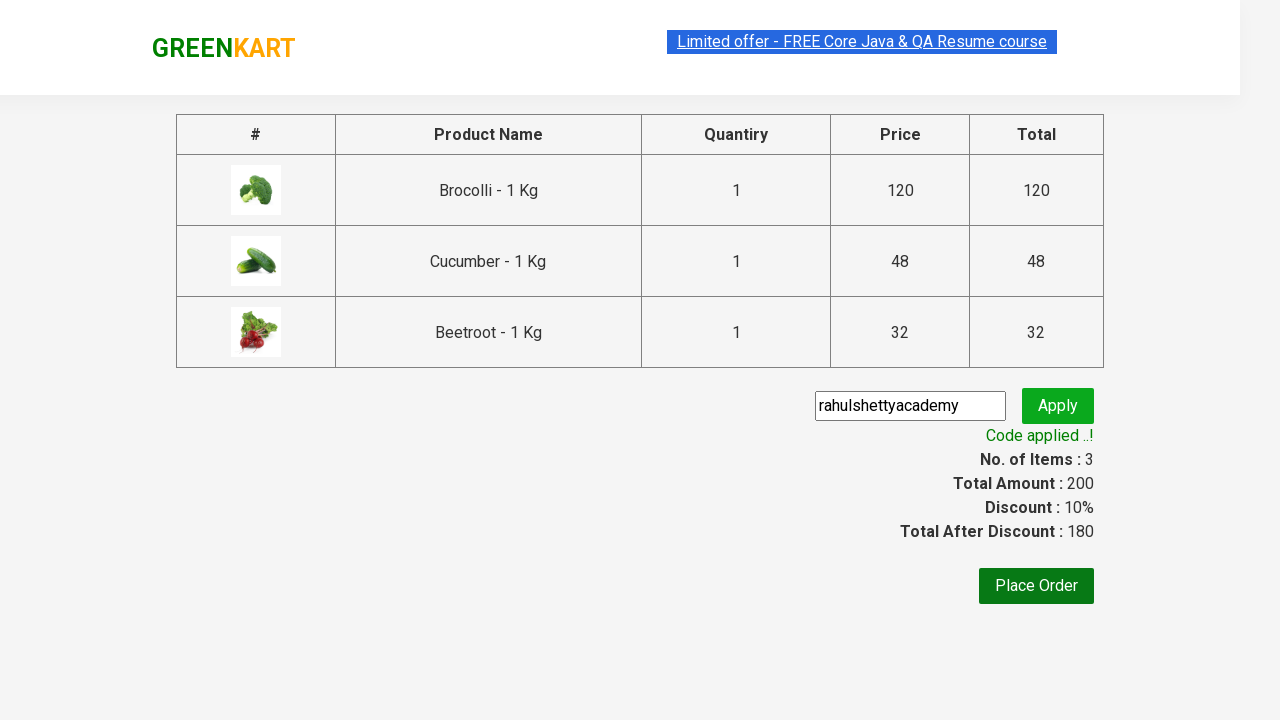

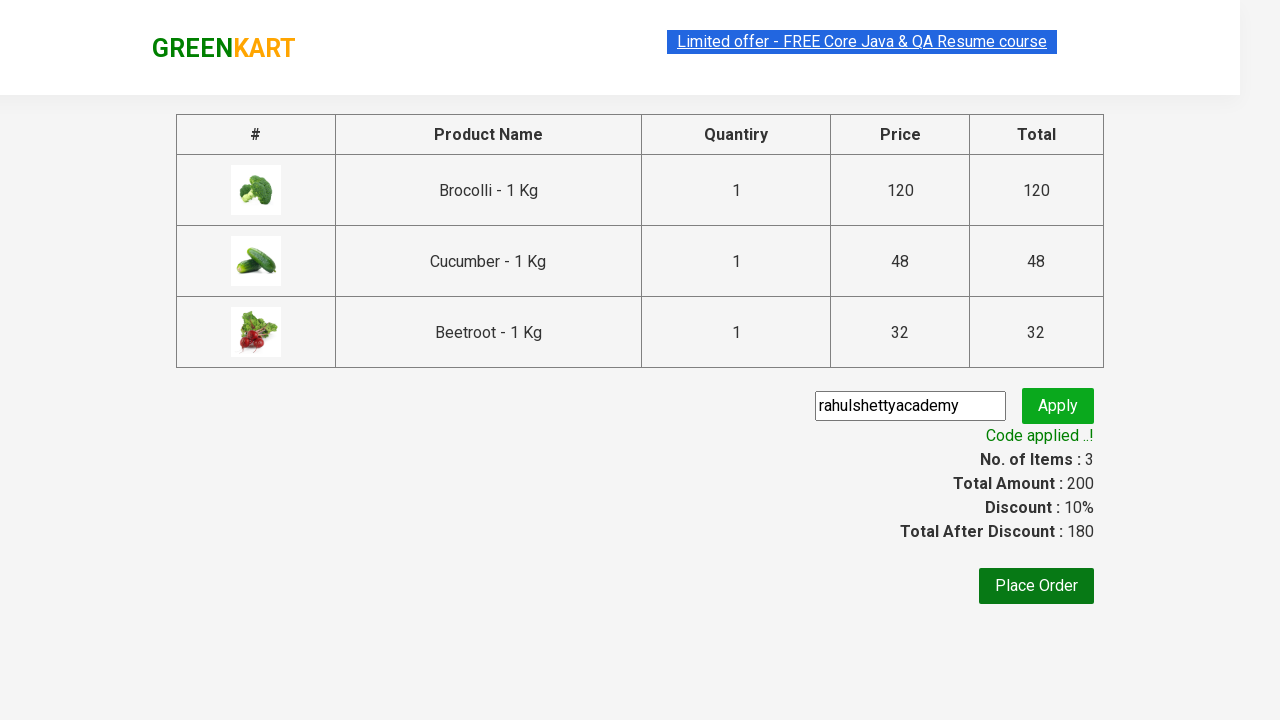